Tests opening a new tab/window by clicking a button and then interacting with content in the newly opened window

Starting URL: https://skpatro.github.io/demo/links/

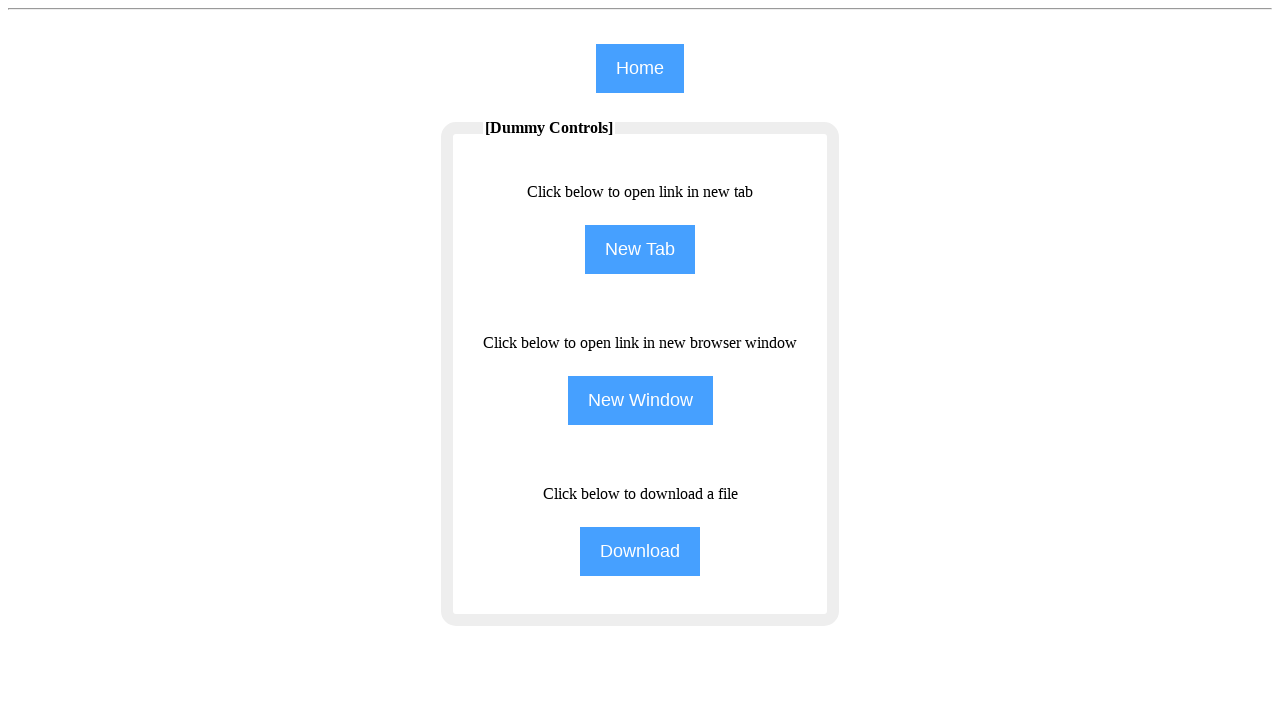

Clicked button to open new tab/window at (640, 250) on input[name='NewTab']
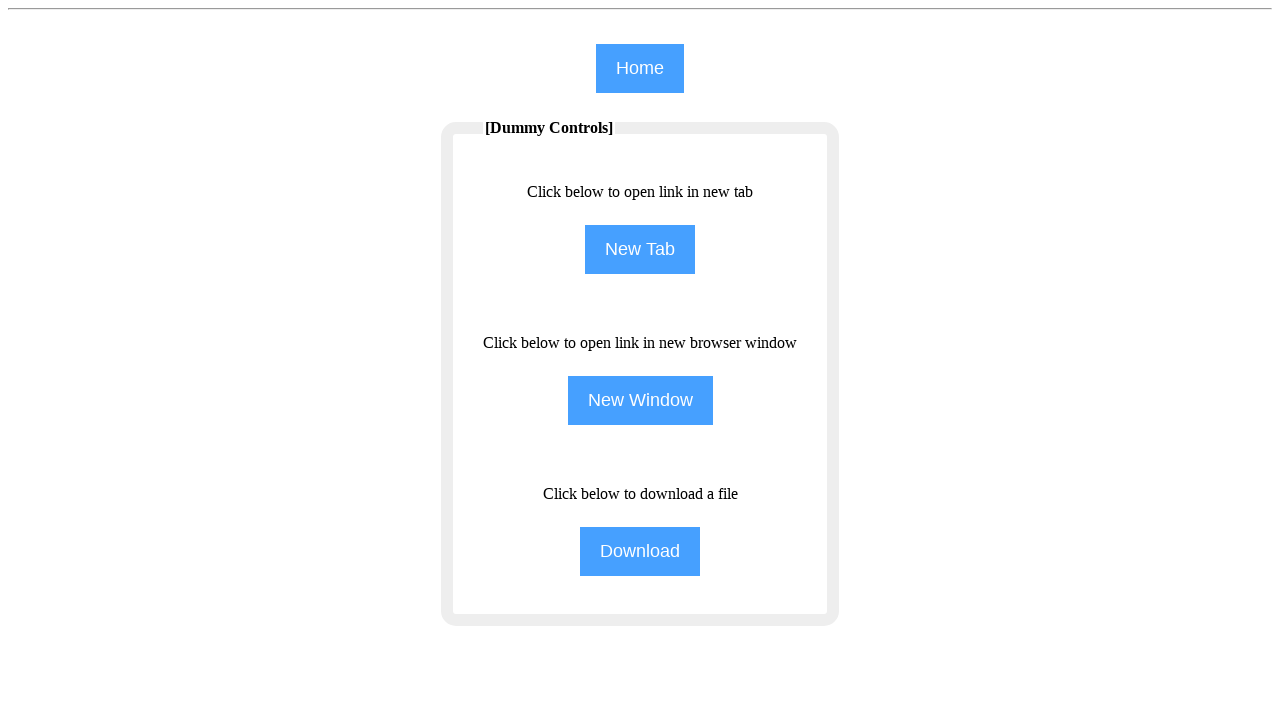

New tab/window opened and captured
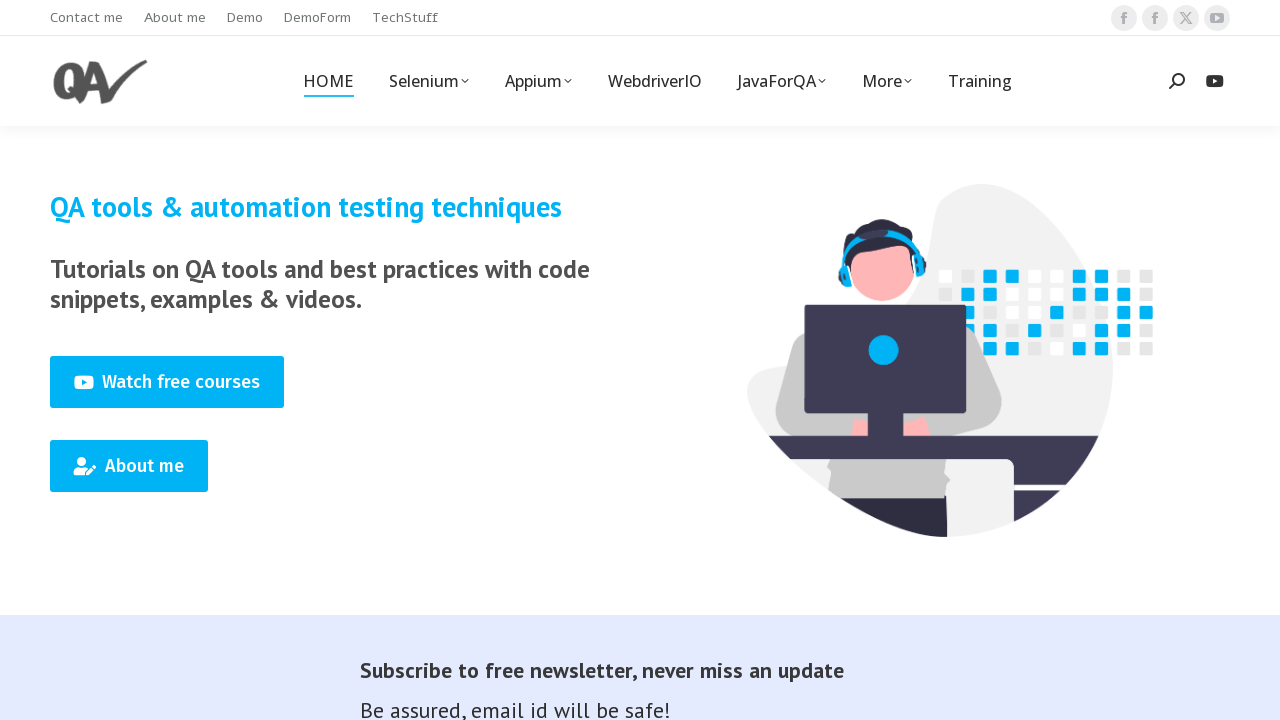

Waited for new page to load completely
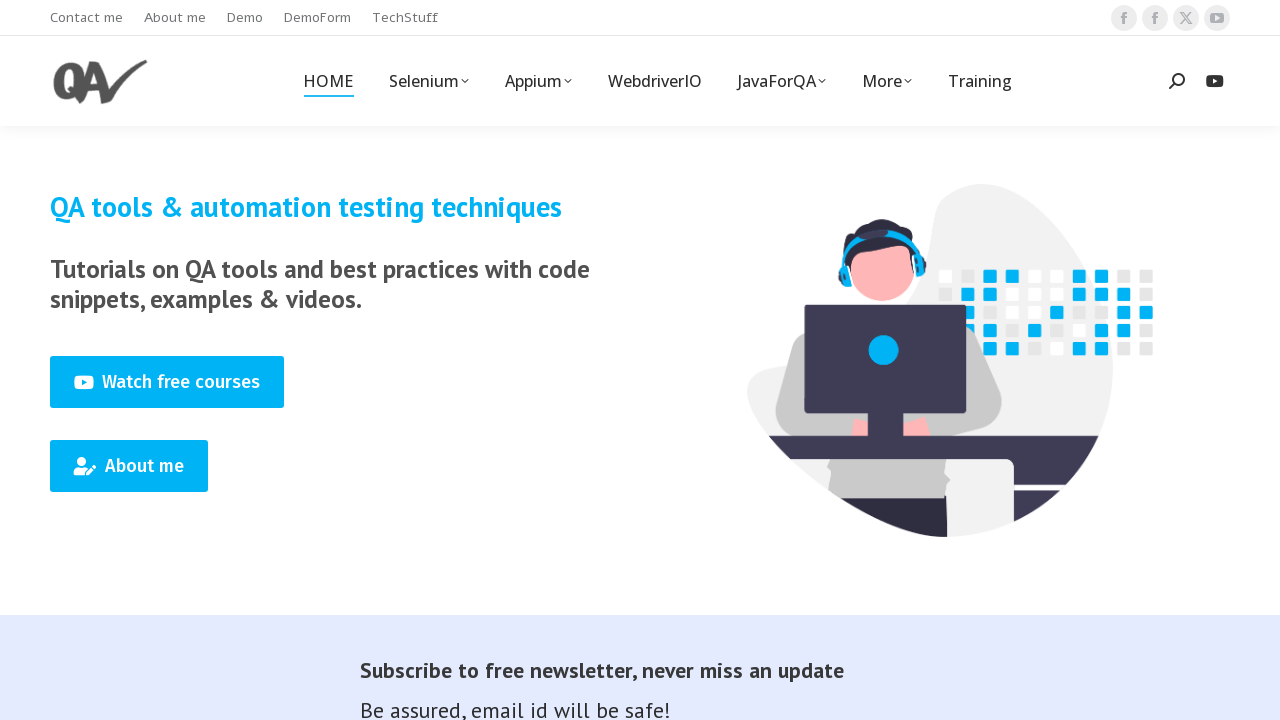

Clicked on Training link in new tab at (980, 81) on span:has-text('Training')
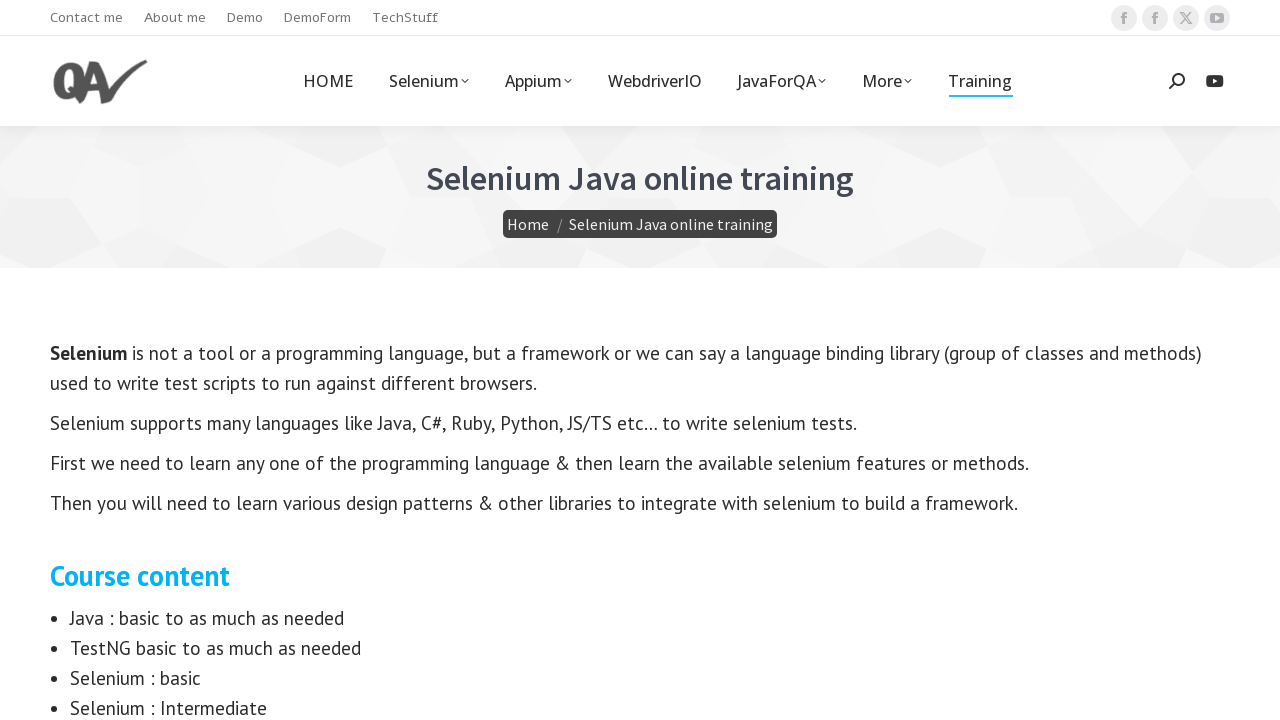

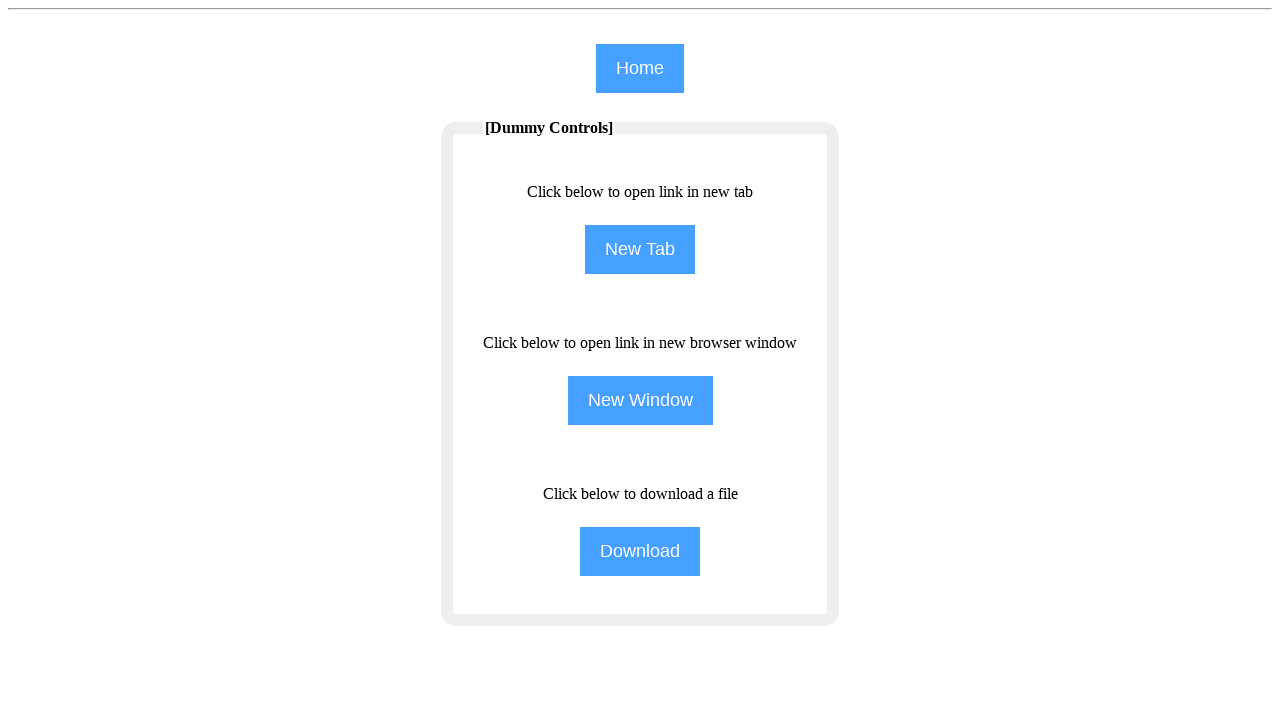